Fills out and submits a JotForm survey with personal information, course preferences, and work schedule selections

Starting URL: https://form.jotform.com/220525974190356

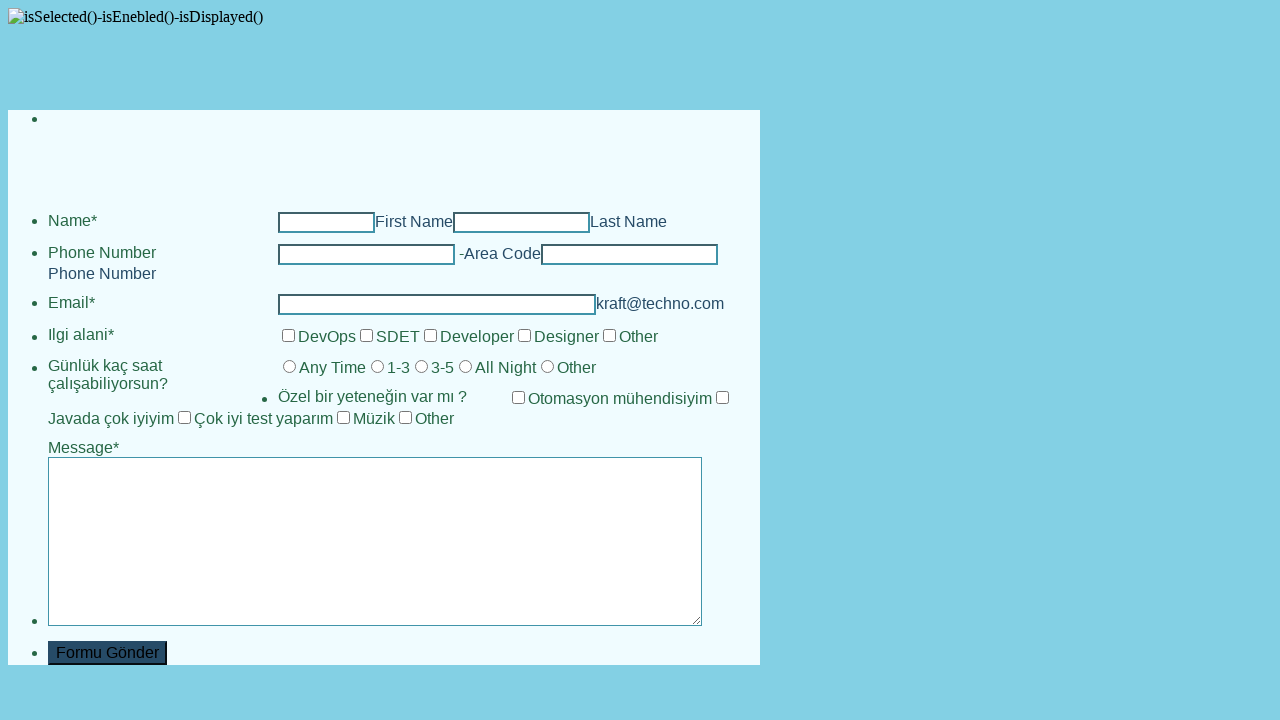

Filled first name field with 'John' on input#first_3
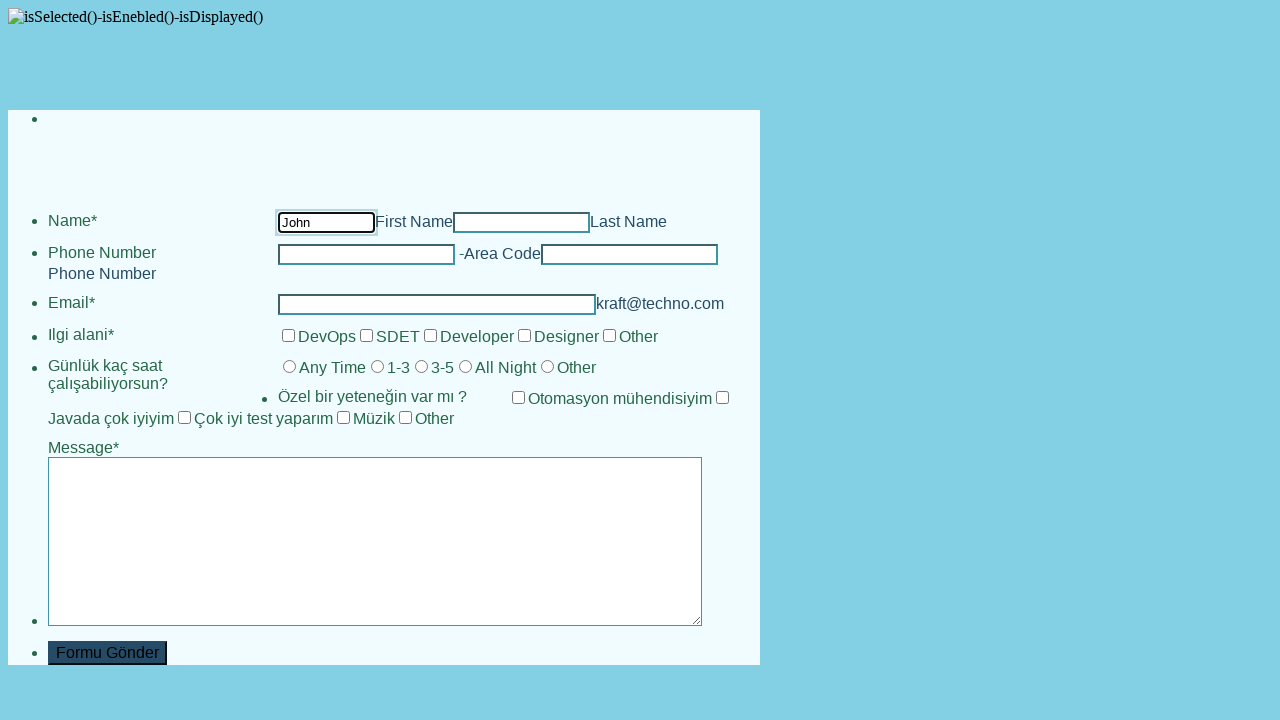

Filled last name field with 'Smith' on input#last_3
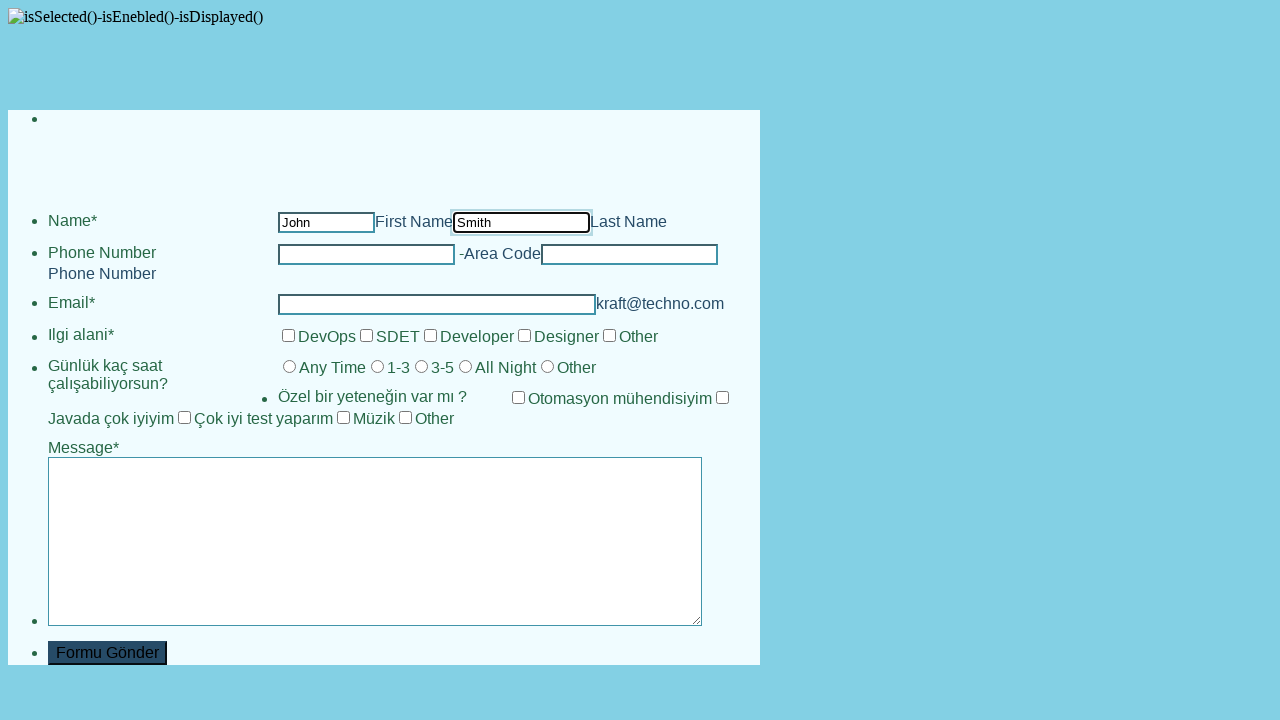

Filled phone area code with '+1' on input#input_13_area
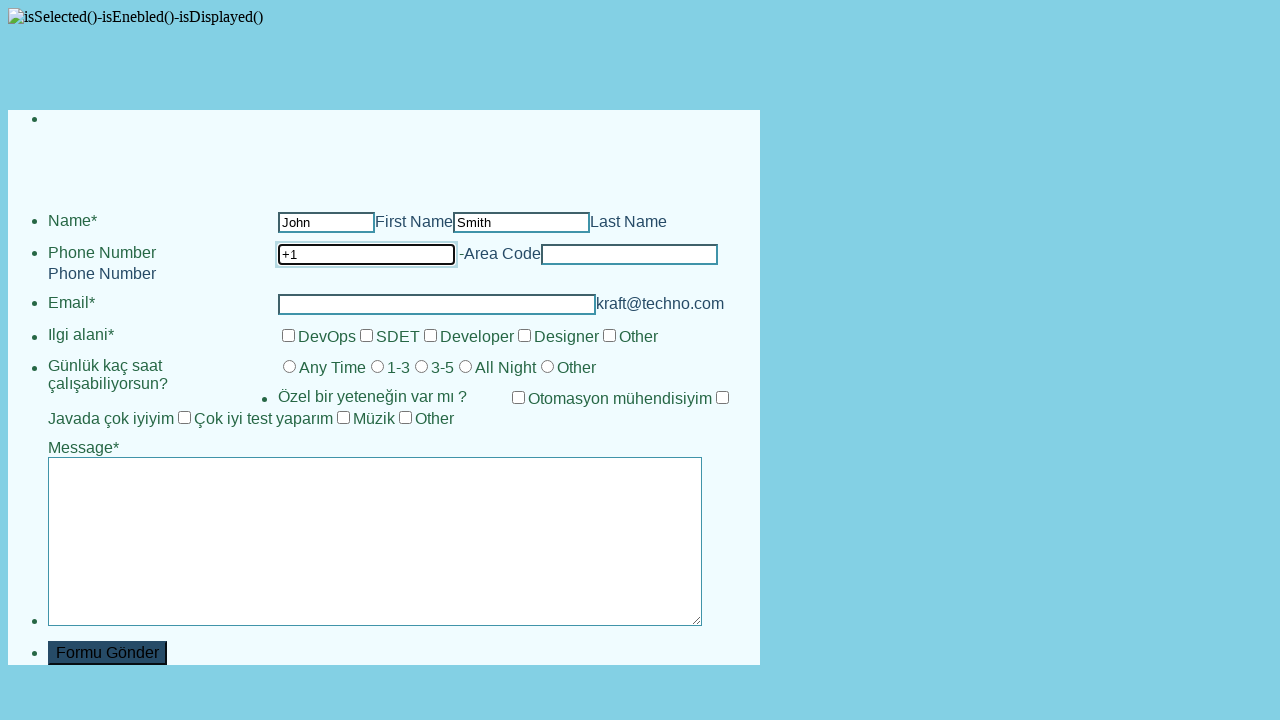

Filled phone number with '5551234567' on input#input_13_phone
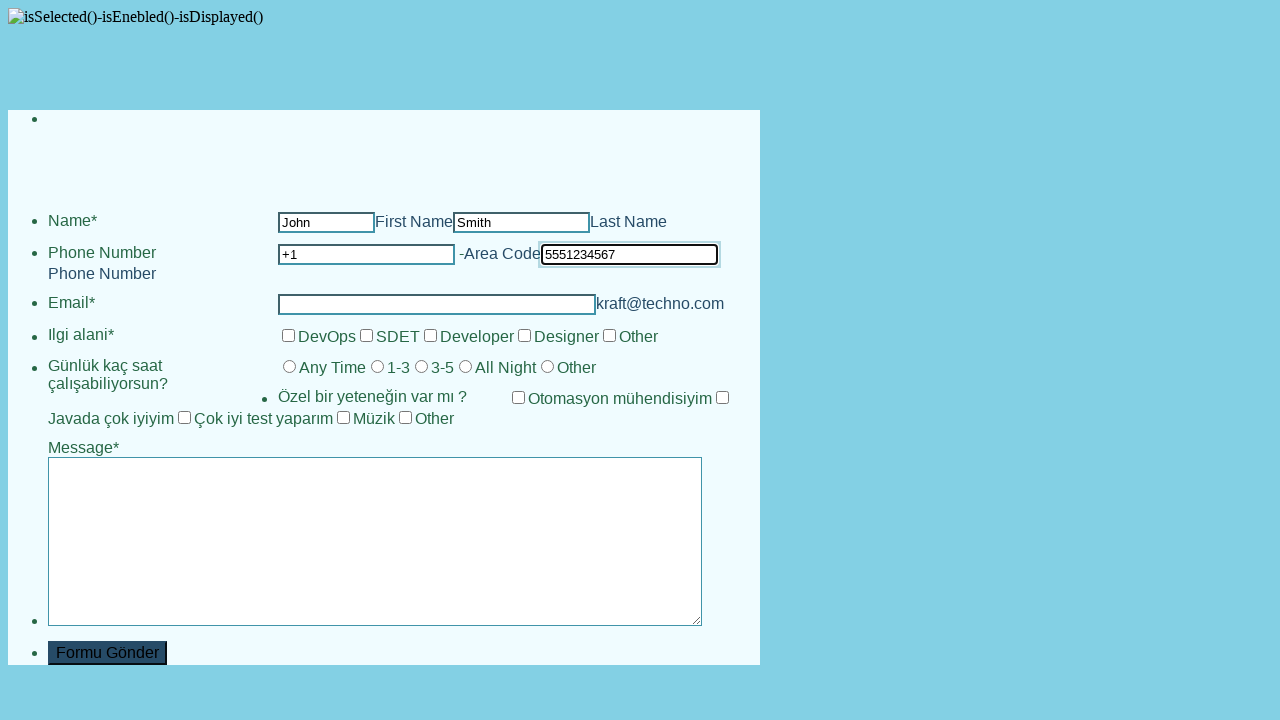

Filled email field with 'john.smith@example.com' on input#input_4
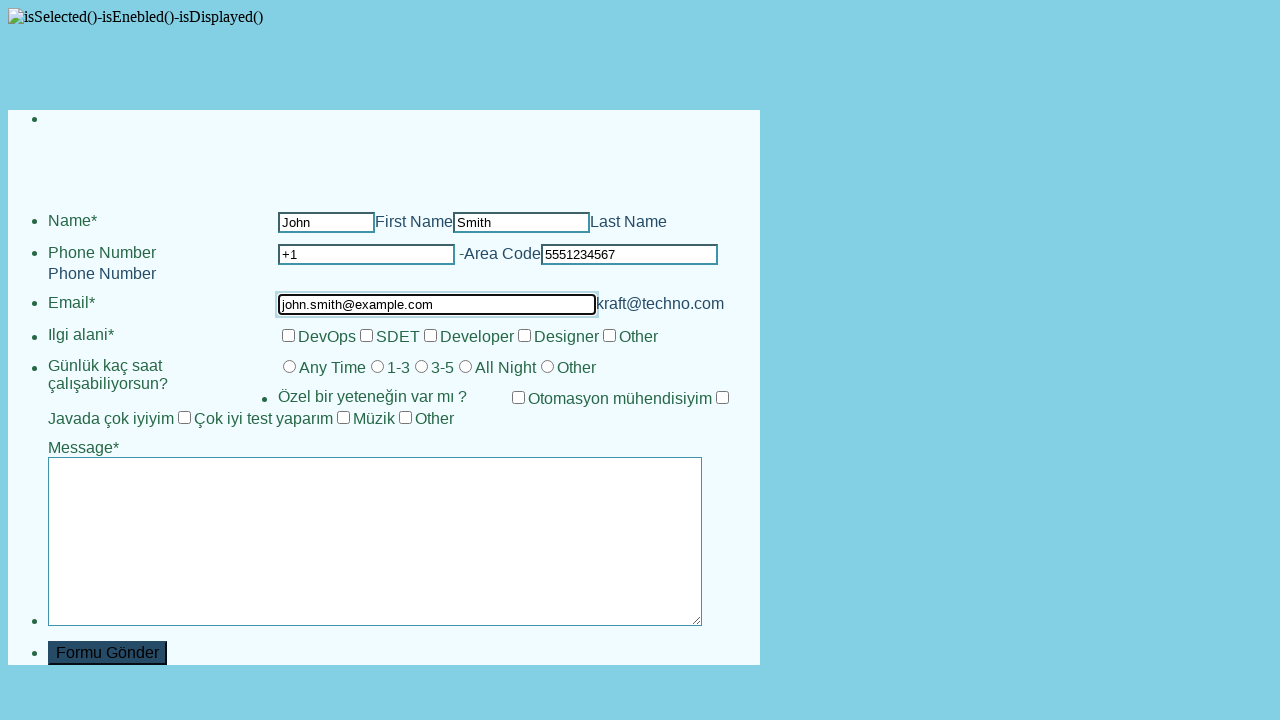

Scrolled down 500px to reveal course selection checkboxes
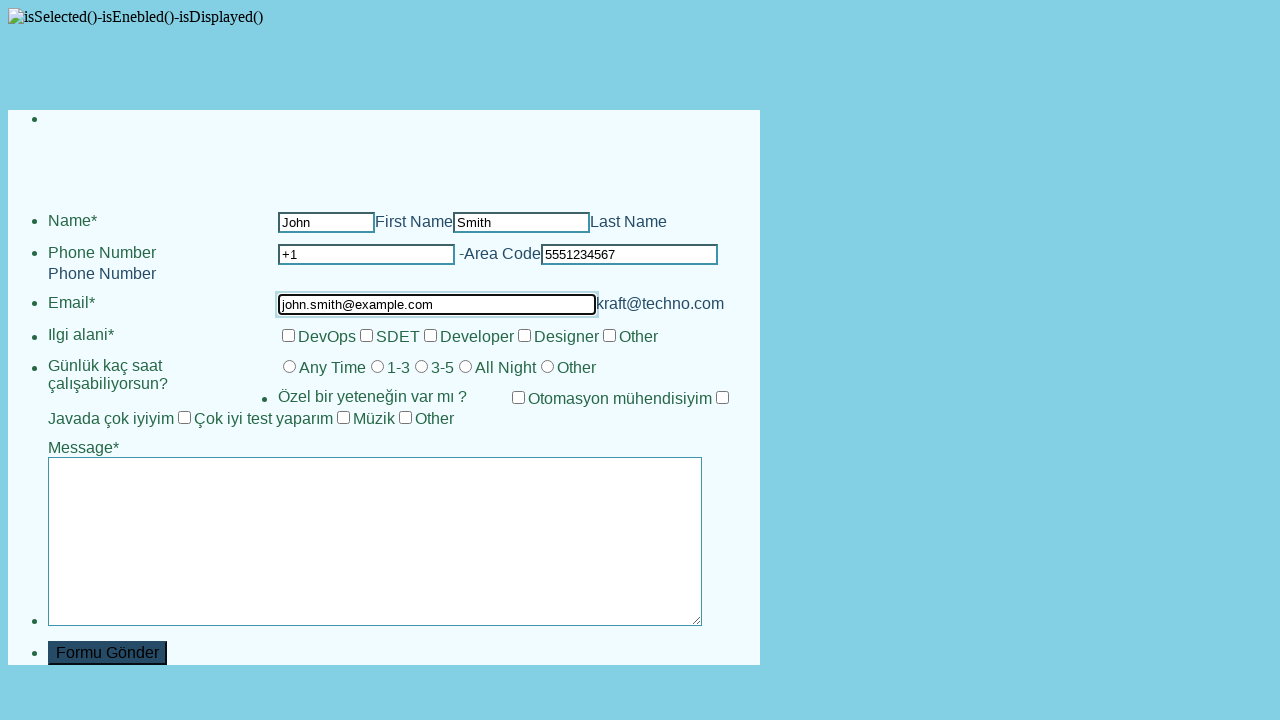

Selected SDET course option at (398, 336) on #label_input_11_1
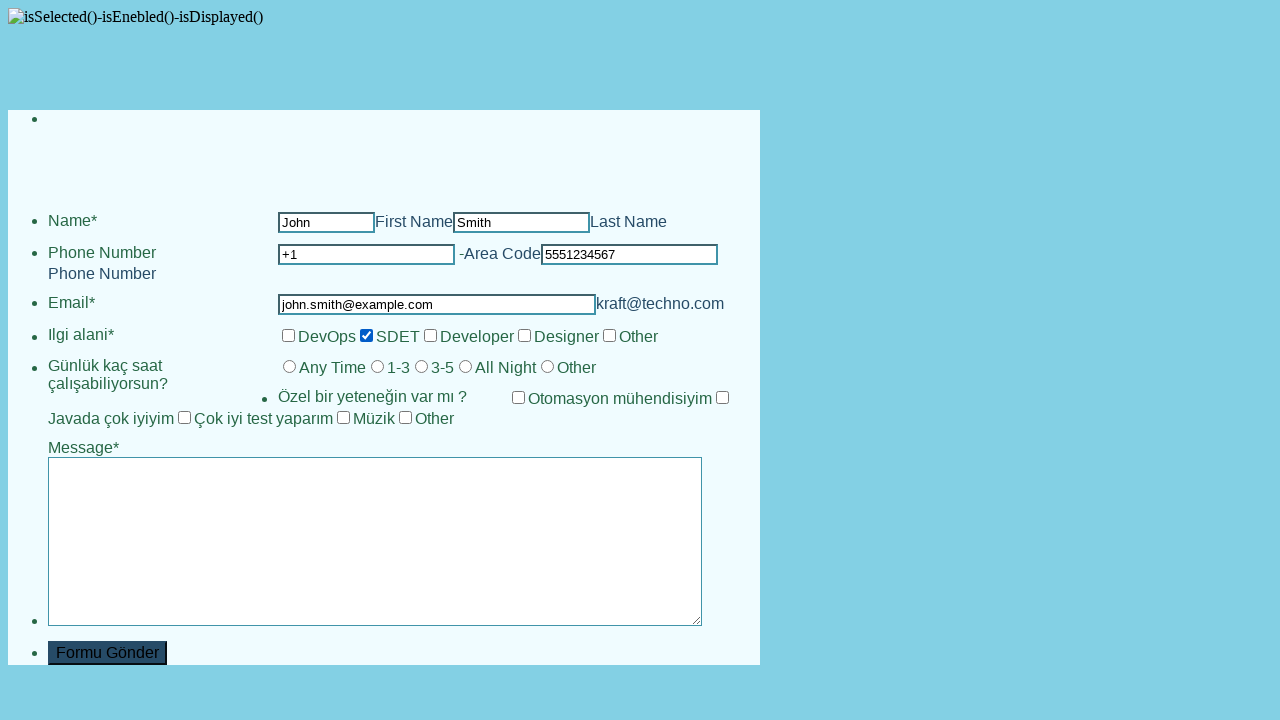

Selected Developers course option at (477, 336) on #label_input_11_2
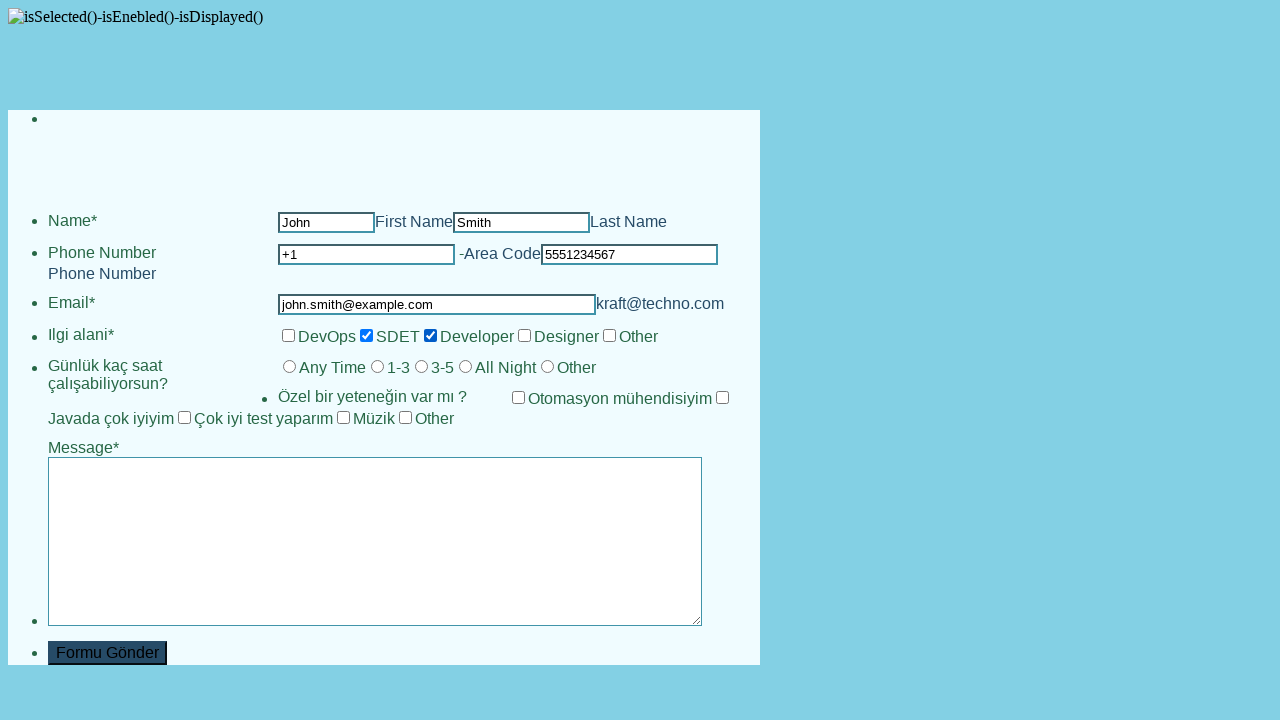

Selected daily working schedule option at (398, 368) on #label_input_14_1
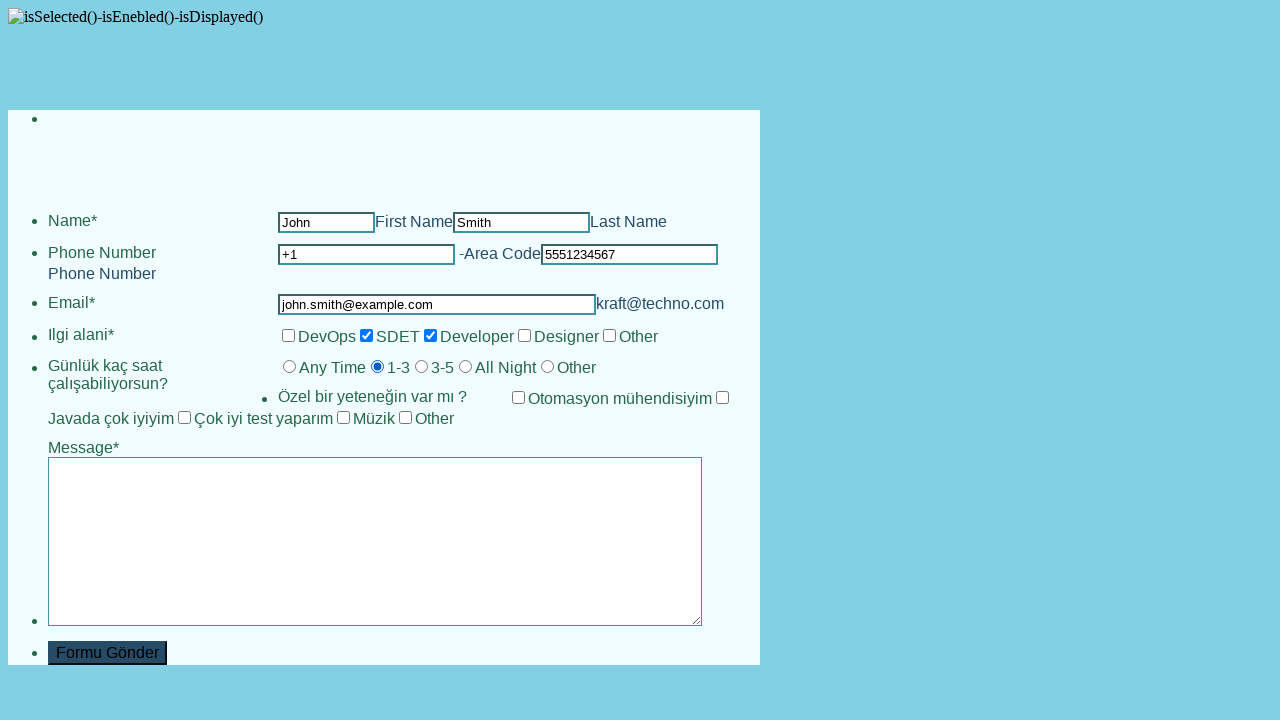

Selected 'Good test' preference option at (111, 418) on #label_input_15_1
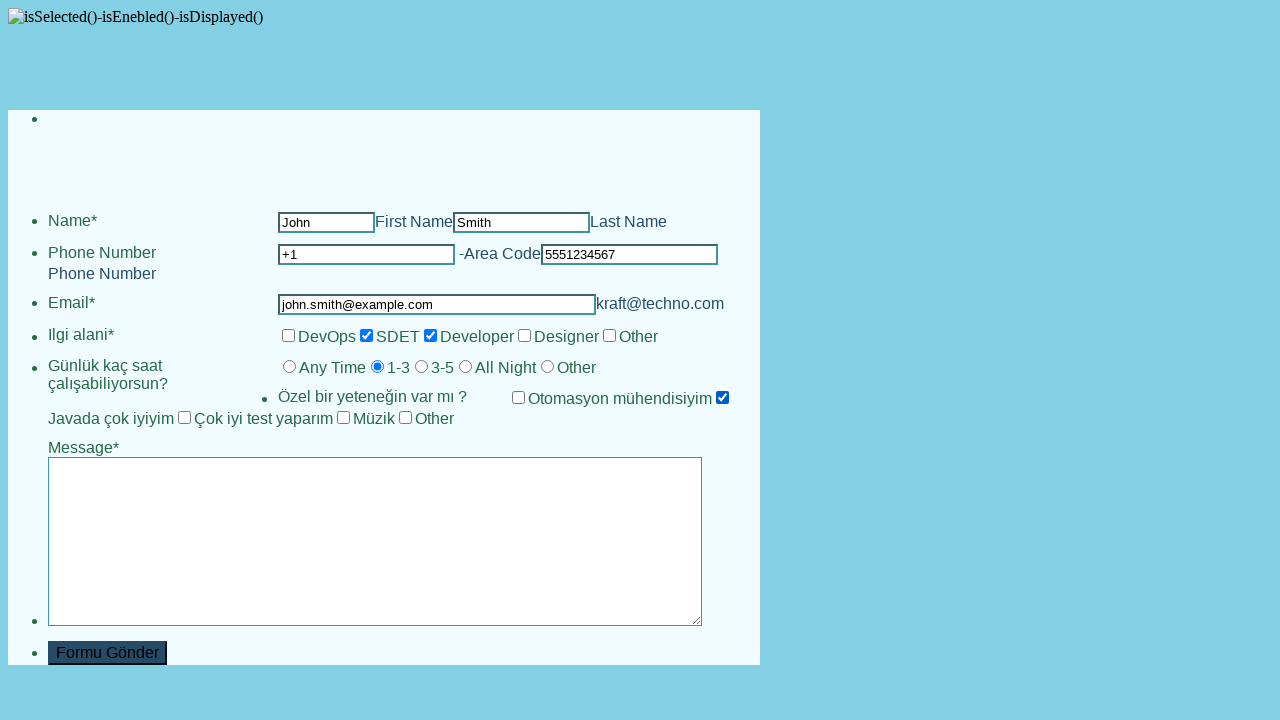

Scrolled down 1000px to reveal additional options
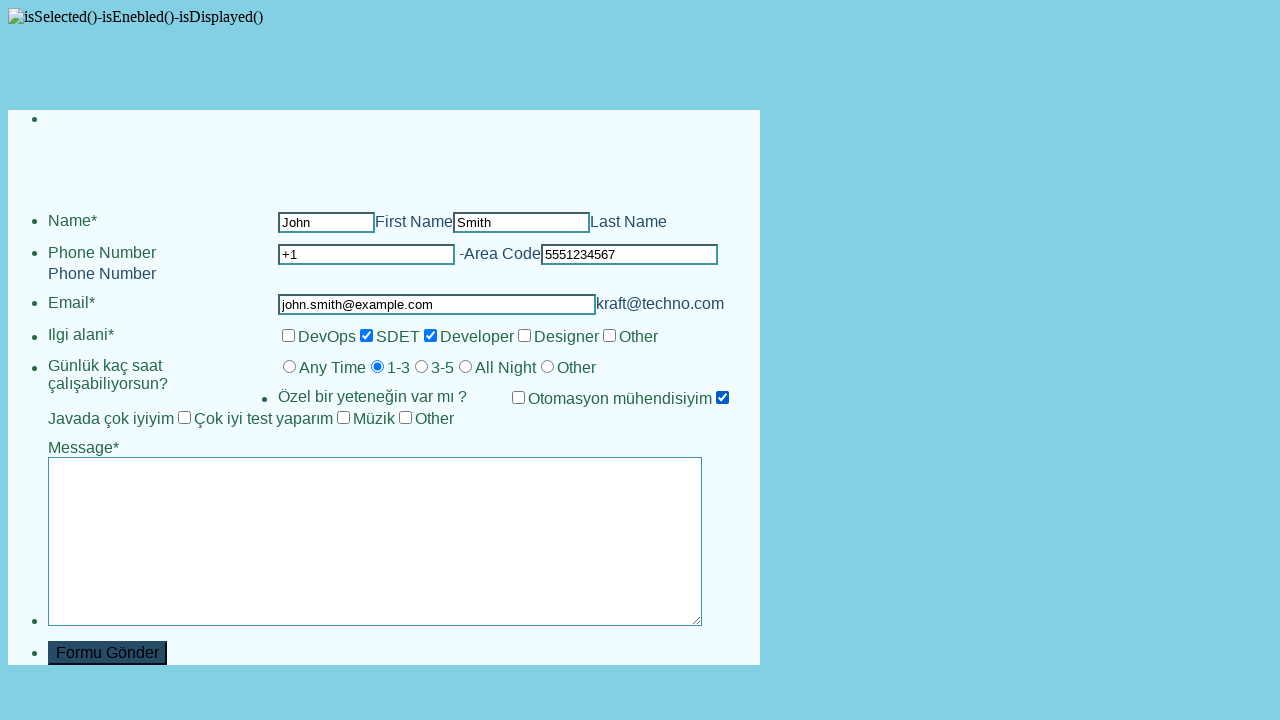

Selected engineer test option at (620, 398) on label#label_input_15_0
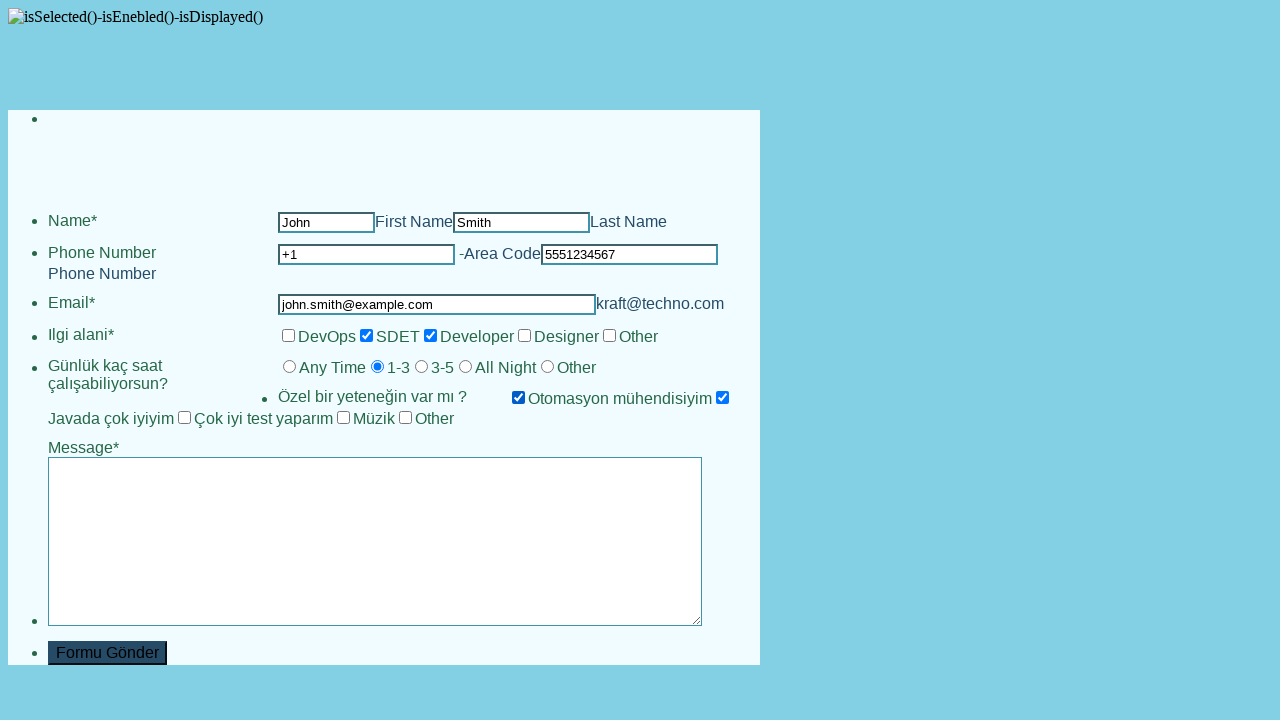

Filled message textarea with test submission message on textarea#input_8
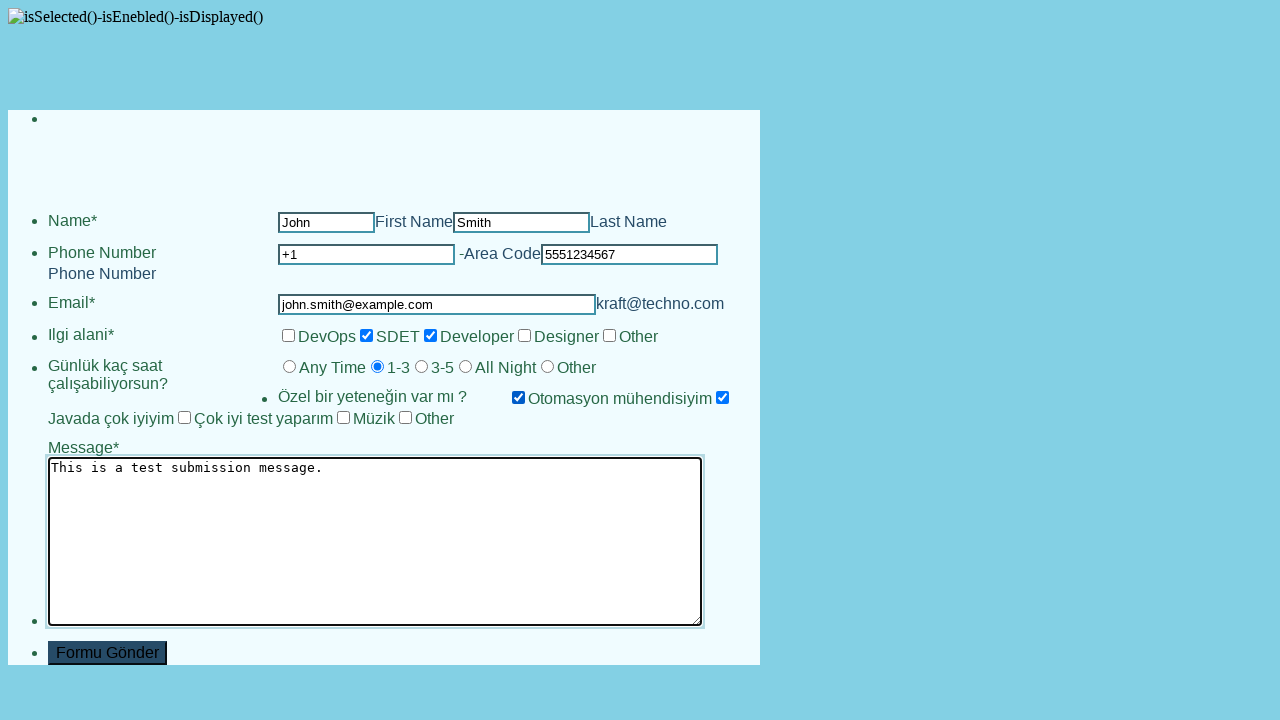

Scrolled down 1000px to reveal submit button
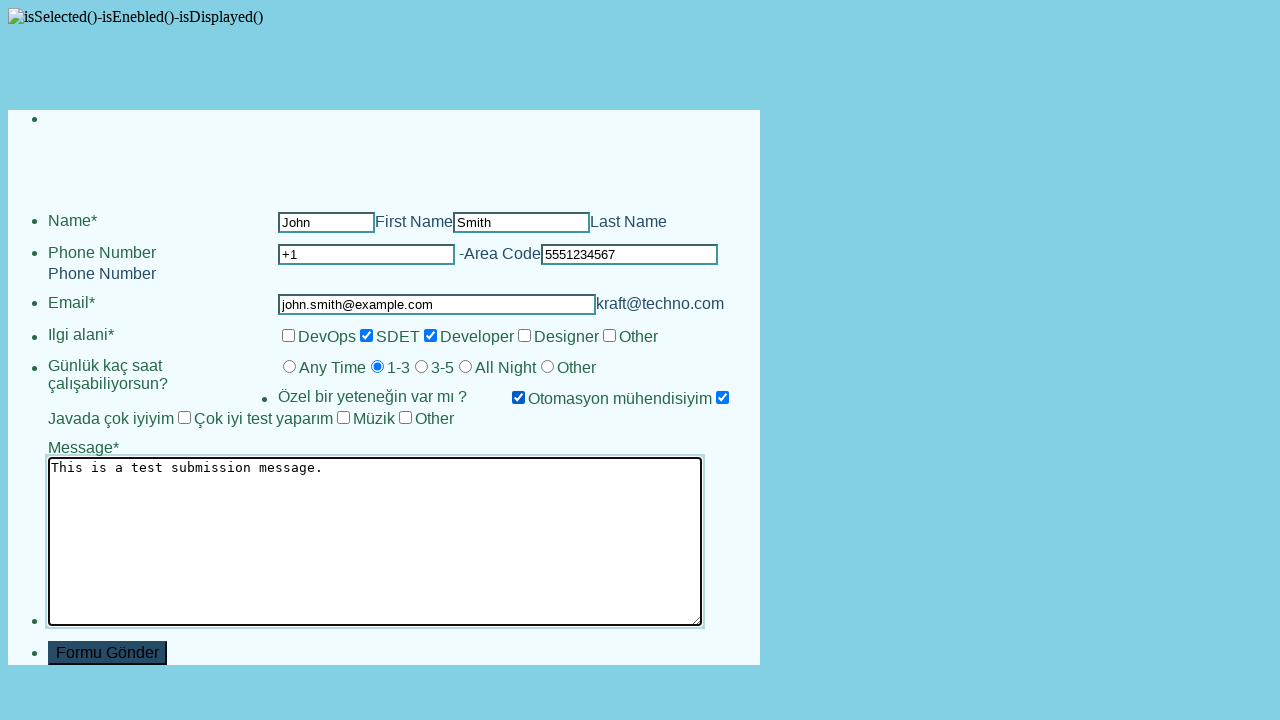

Clicked submit button to submit the JotForm survey at (108, 653) on button#input_2
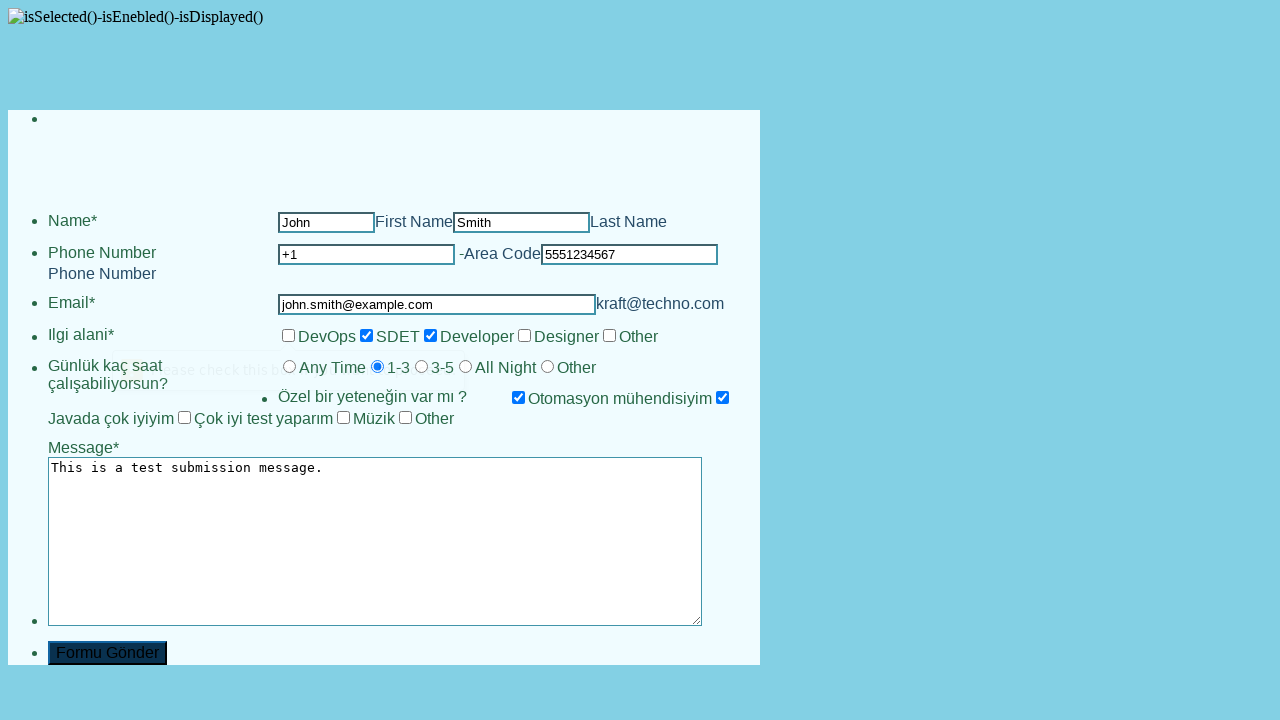

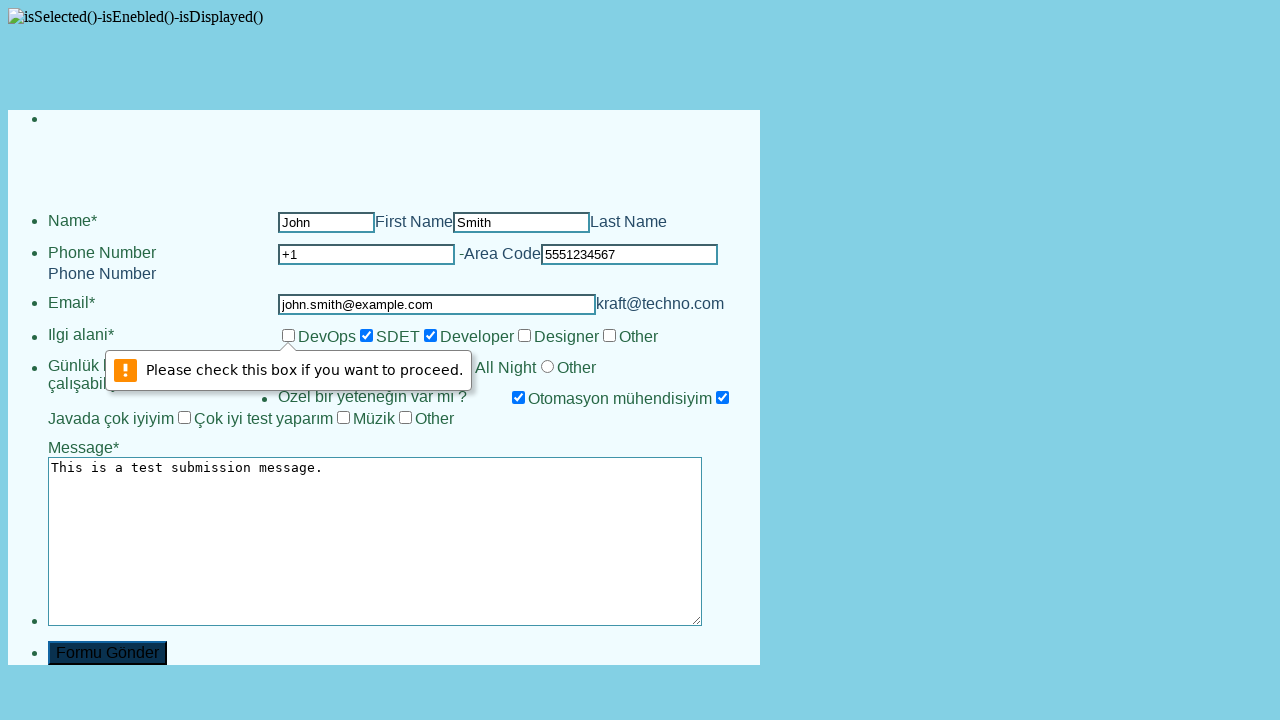